Tests mouse right-click functionality by right-clicking on an element to open a context menu, then clicking on the quit option in the menu

Starting URL: https://swisnl.github.io/jQuery-contextMenu/demo.html

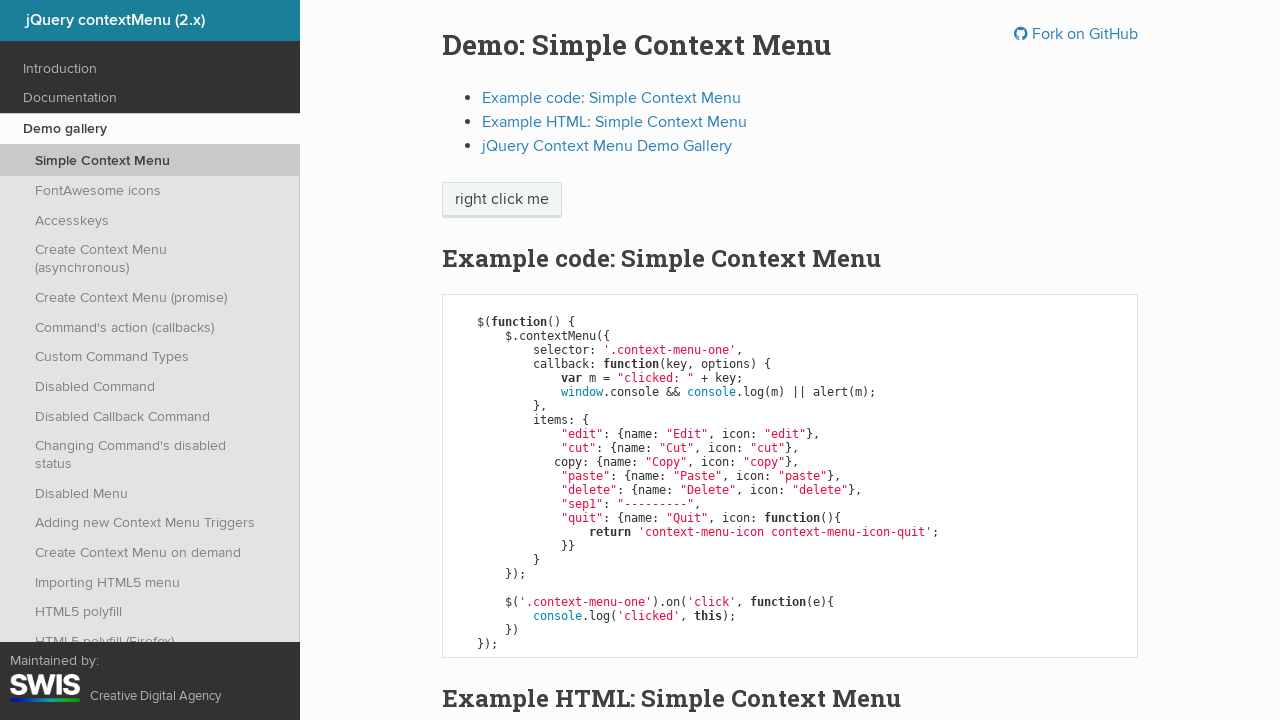

Right-clicked on 'right click me' element to open context menu at (502, 200) on .context-menu-one >> internal:text="right click me"i
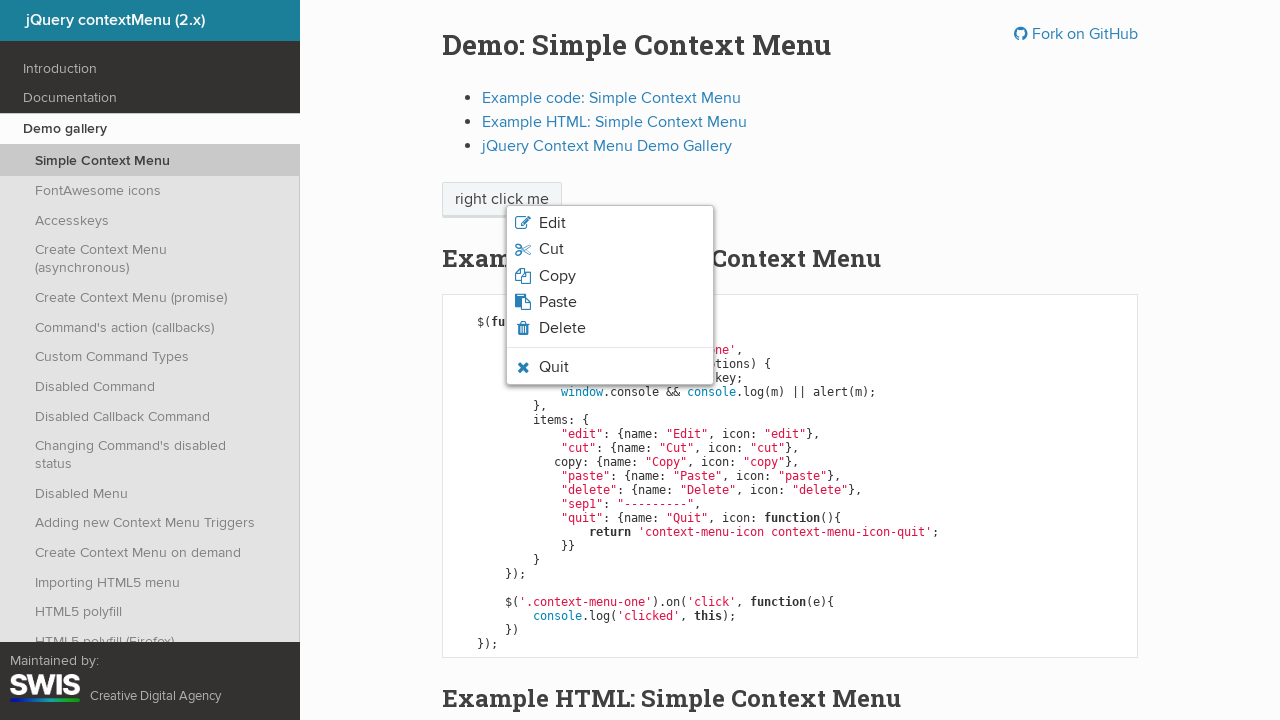

Clicked on the quit option in the context menu at (610, 367) on .context-menu-icon-quit
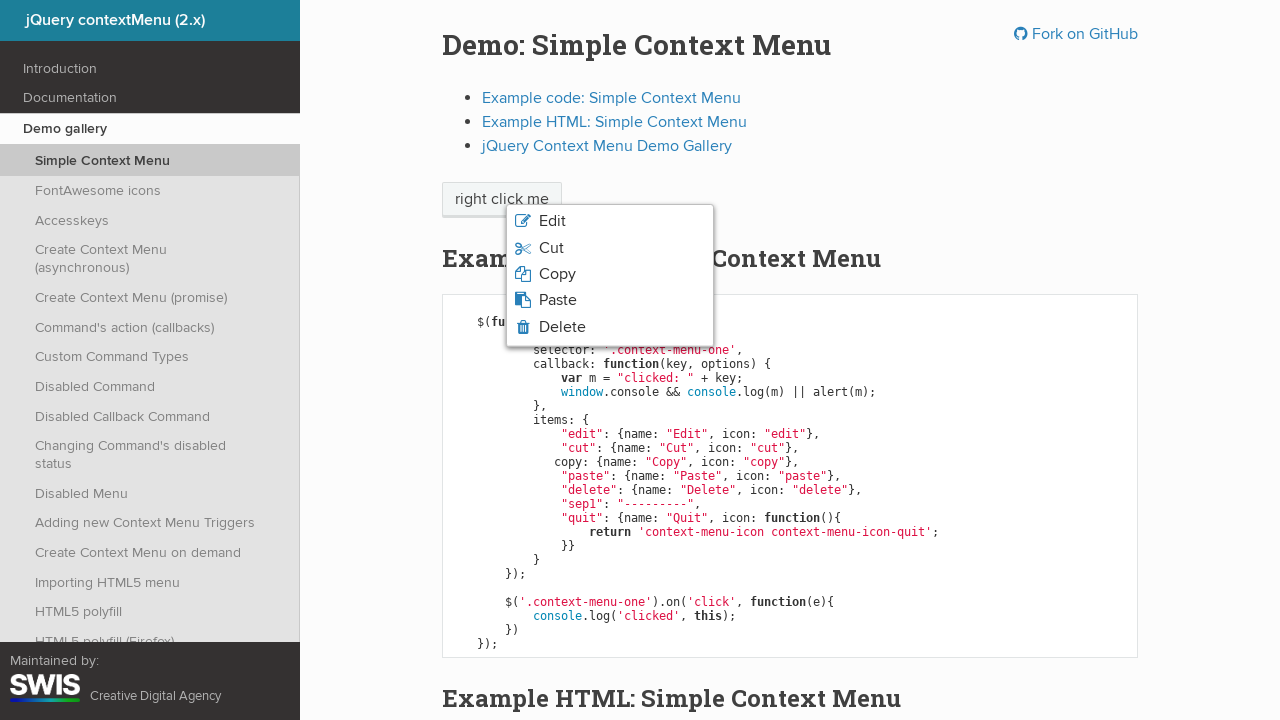

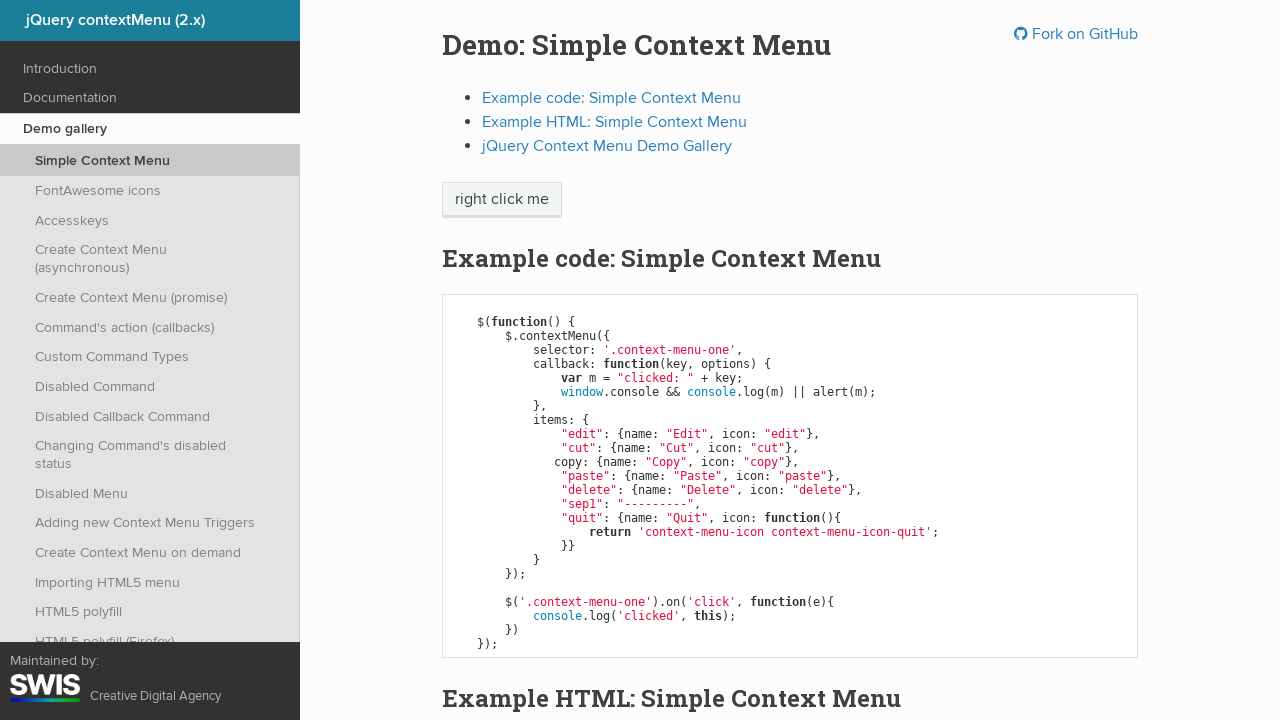